Tests finding various elements on the login page using different CSS selectors including ID, attribute, and nth-child selectors, then clicks a button.

Starting URL: https://telranedu.web.app/

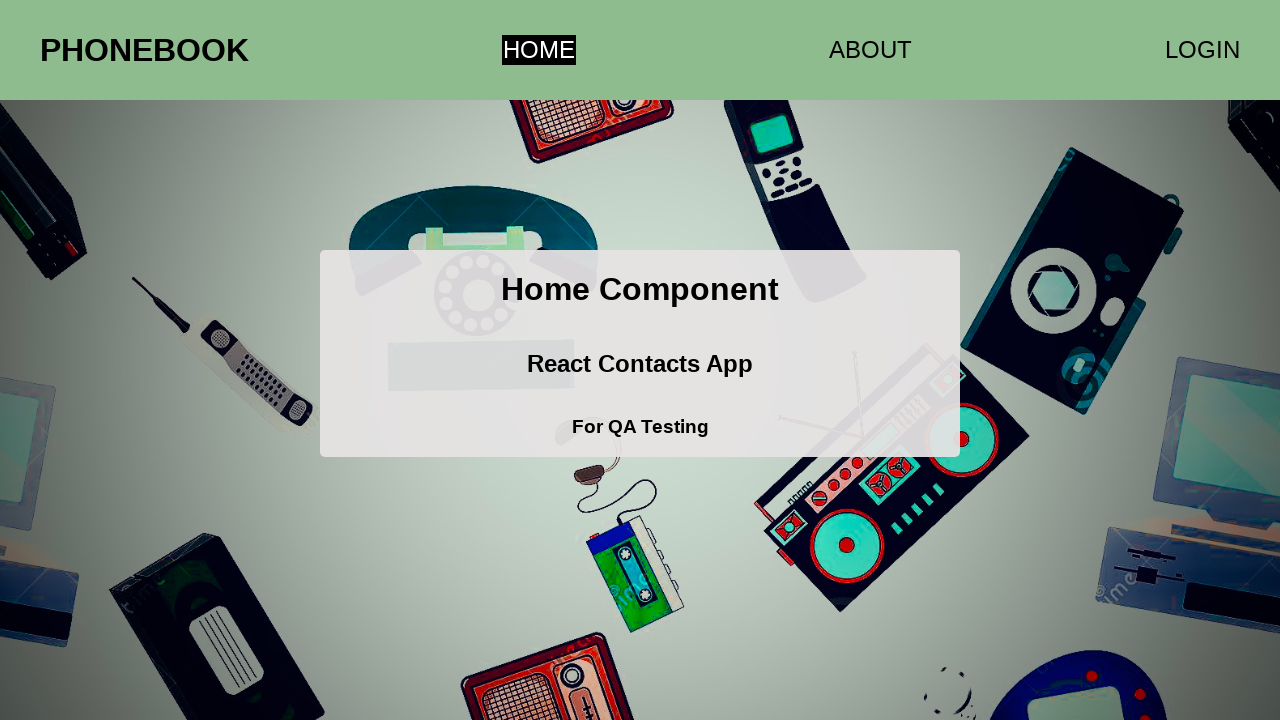

Clicked login link to navigate to login page at (1202, 50) on a[href='/login']
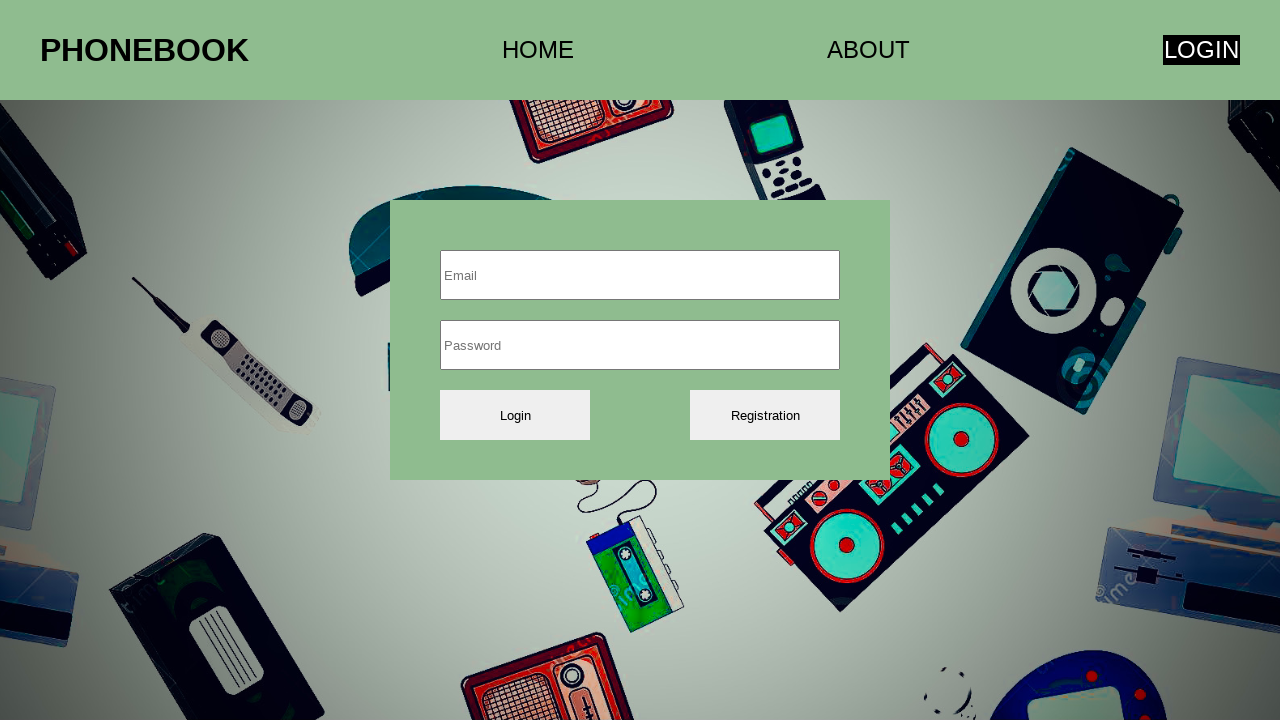

Root container div#root.container verified to exist
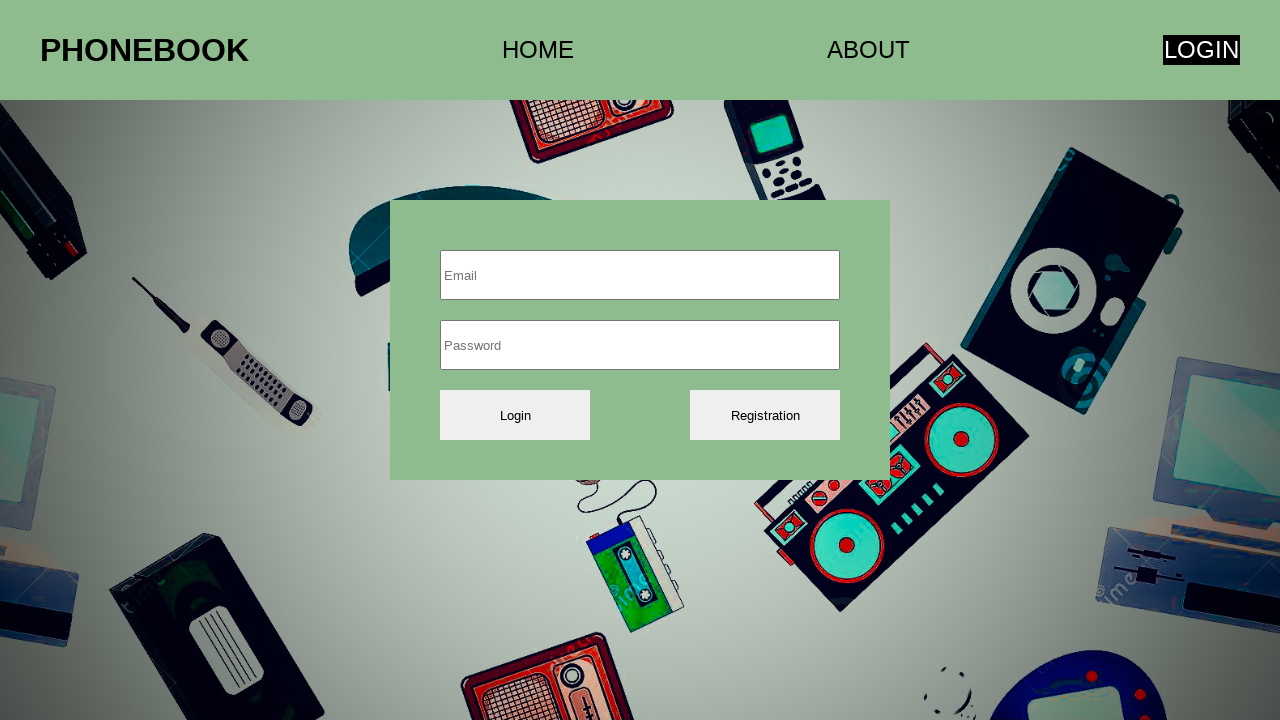

Login link a[href='/login'] verified to exist
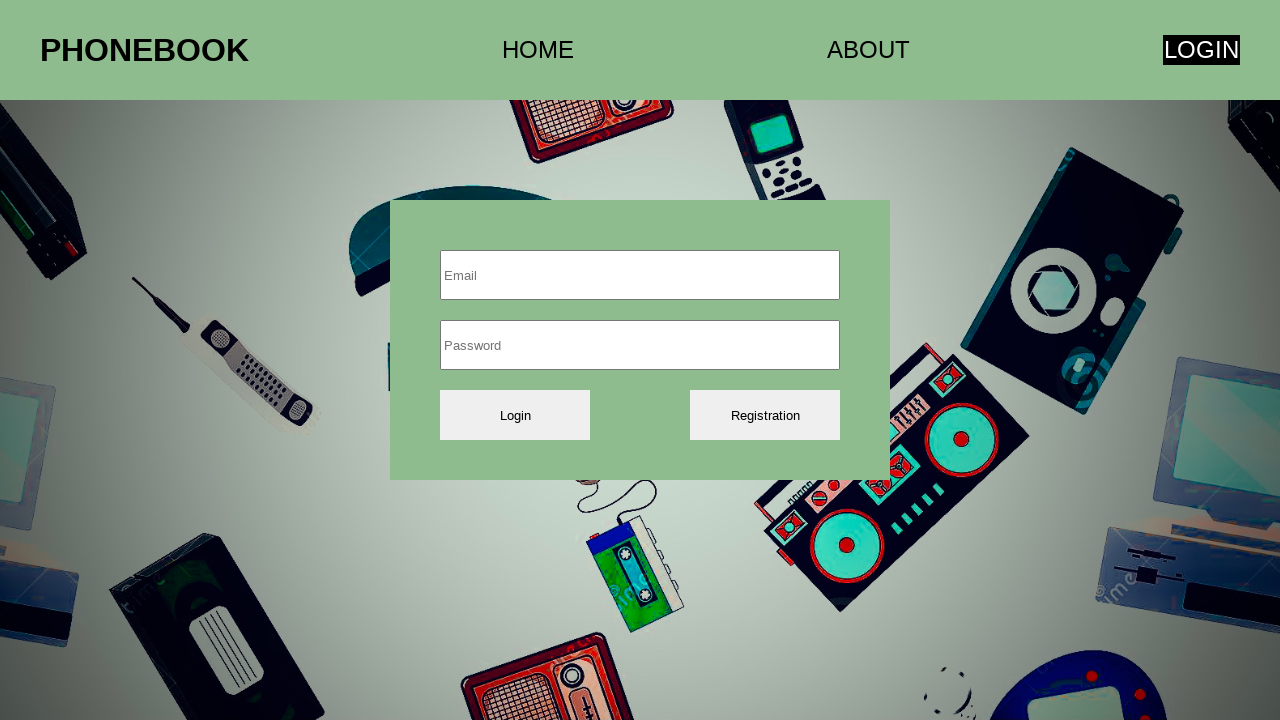

Email input field input[name='email'] verified to exist
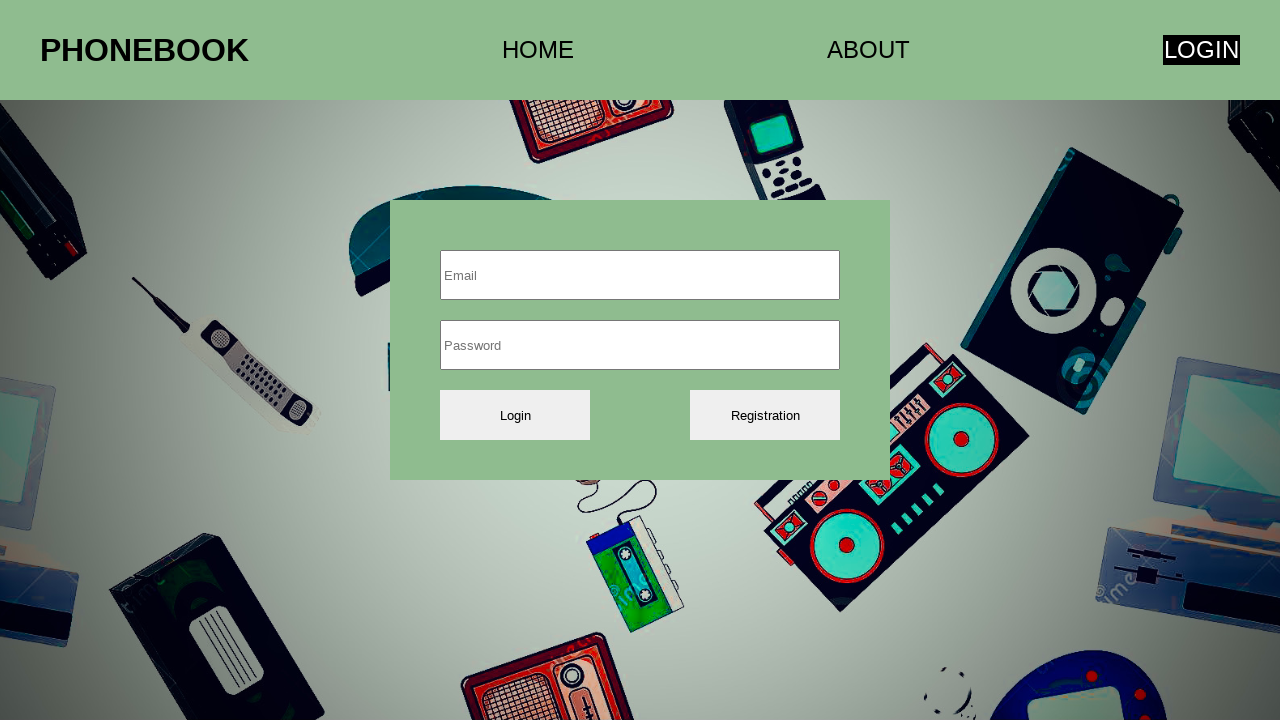

Login button button[name='login'] verified to exist
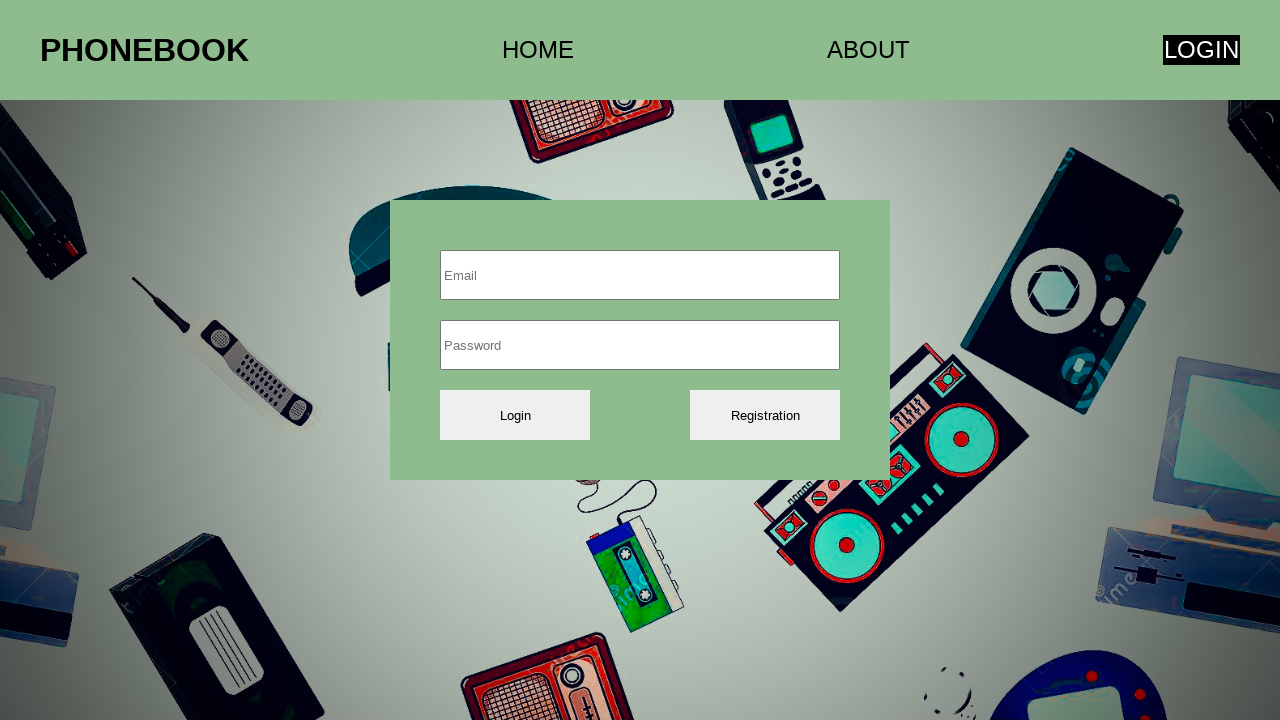

Clicked the 5th child button using nth-child selector at (765, 415) on button:nth-child(5)
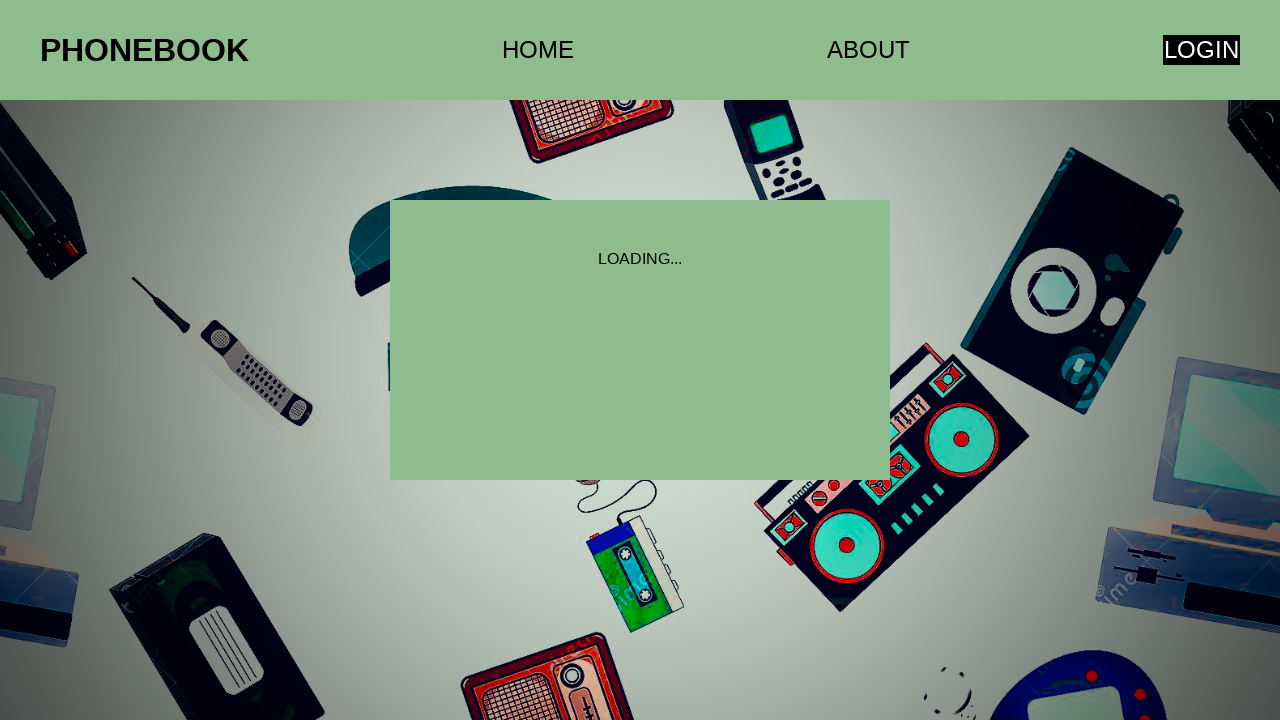

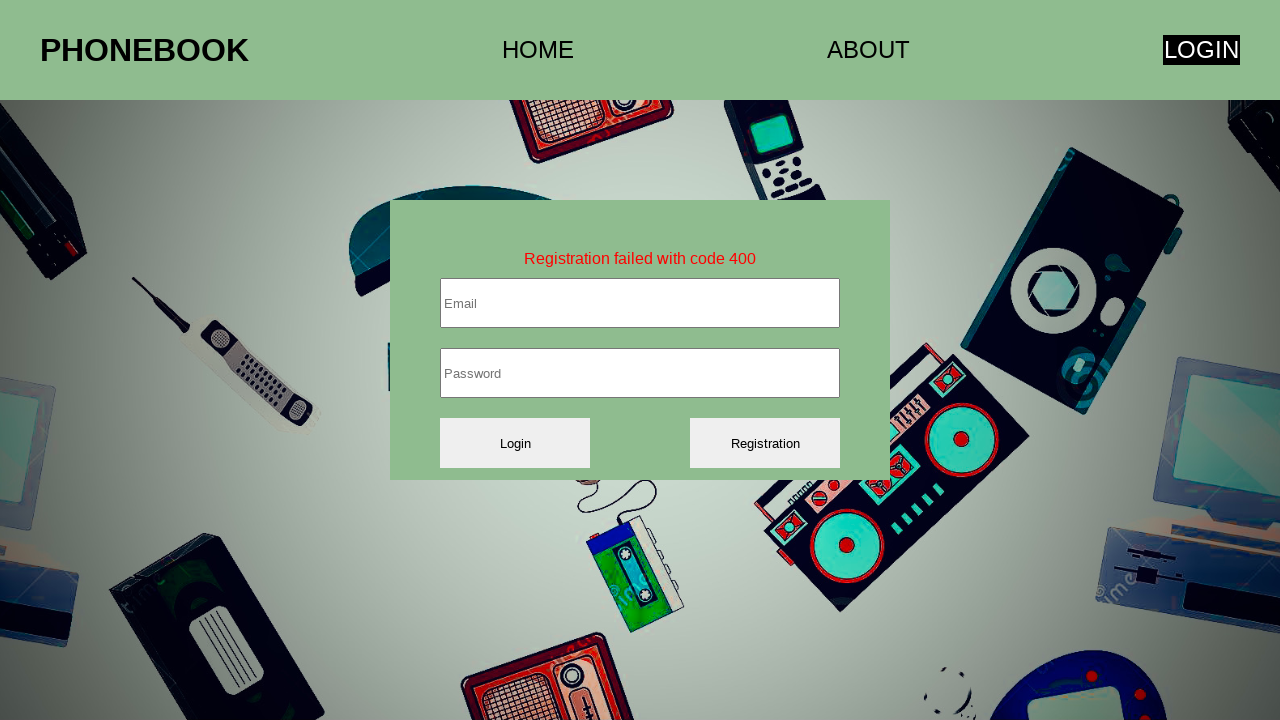